Tests that clicking Clear completed removes all completed items from the list

Starting URL: https://demo.playwright.dev/todomvc

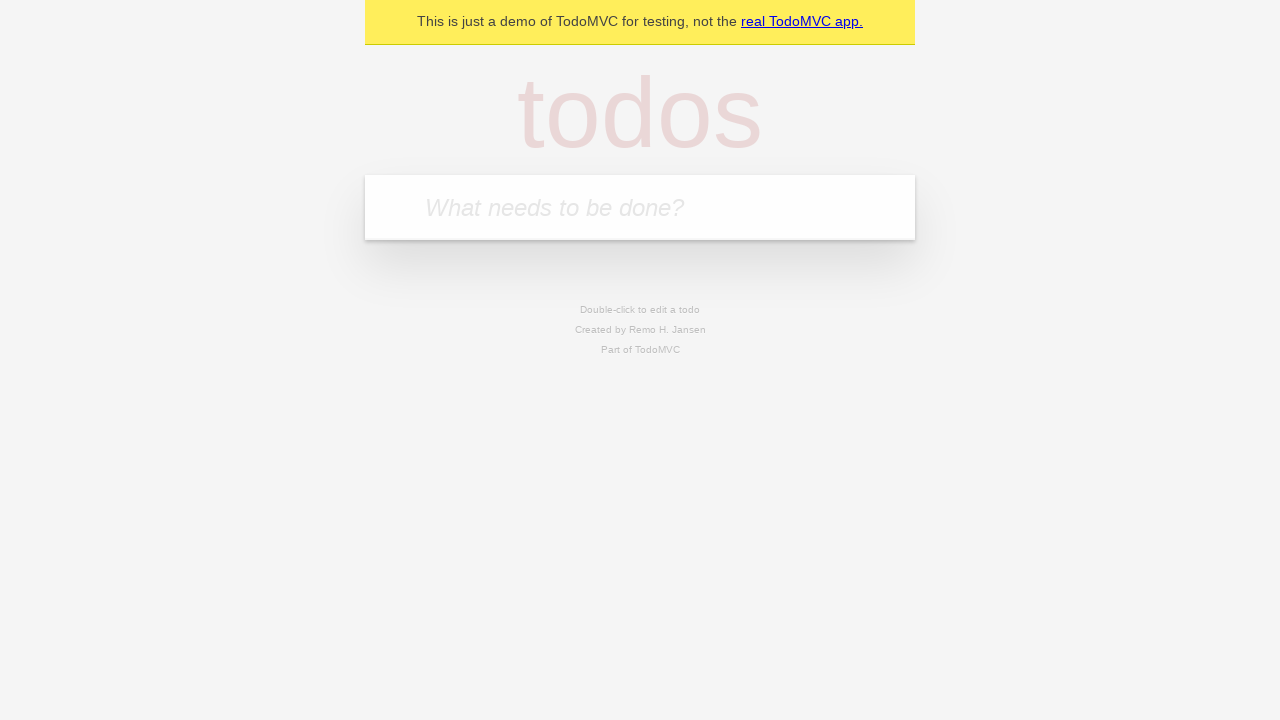

Filled todo input with 'buy some cheese' on internal:attr=[placeholder="What needs to be done?"i]
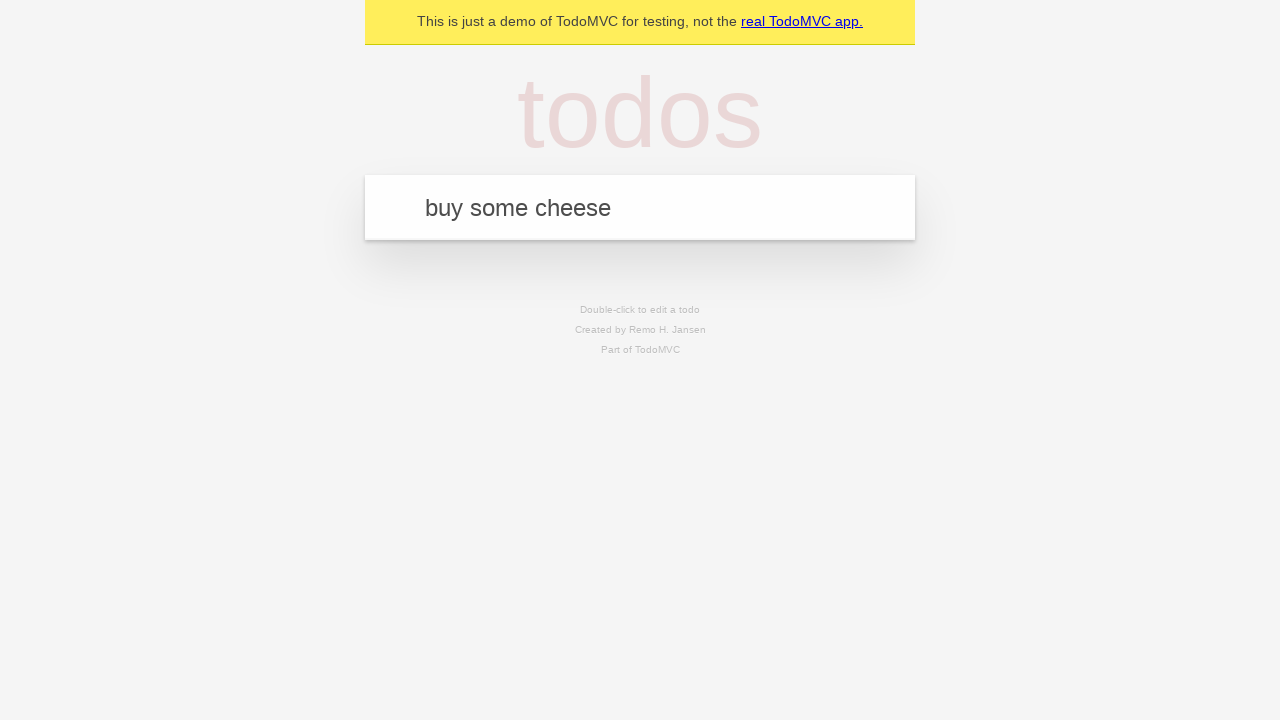

Pressed Enter to add first todo item on internal:attr=[placeholder="What needs to be done?"i]
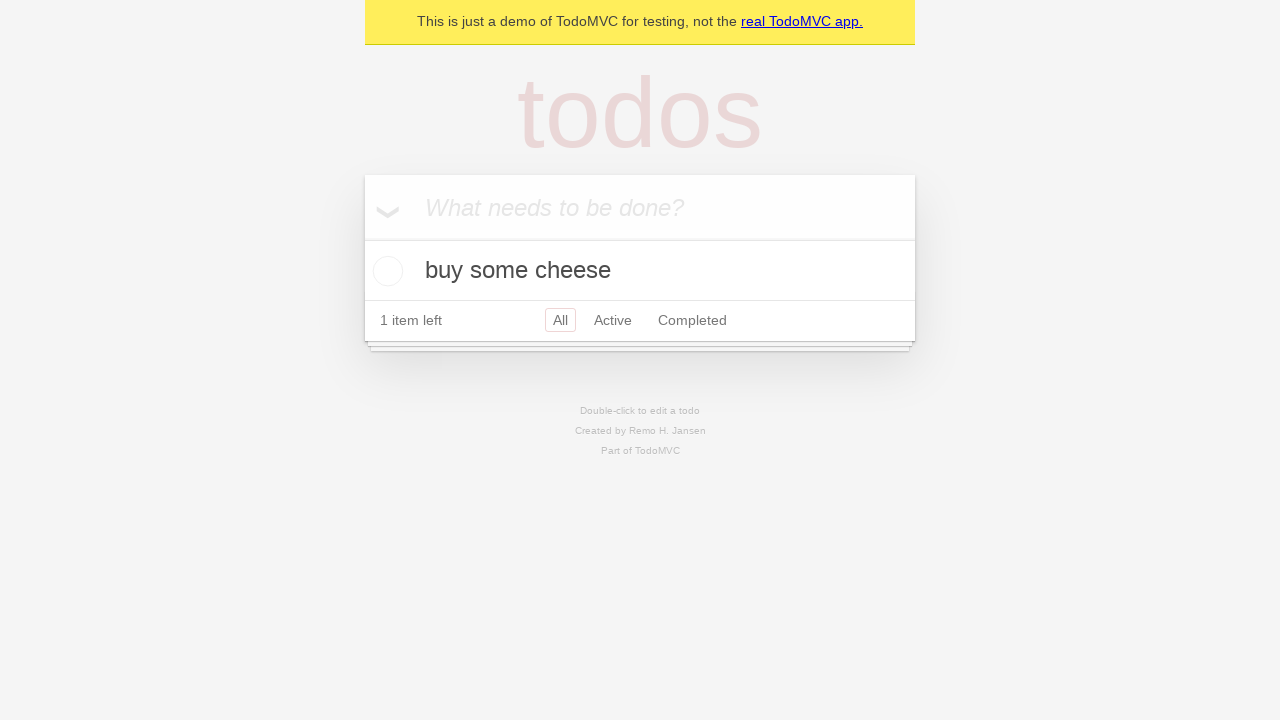

Filled todo input with 'feed the cat' on internal:attr=[placeholder="What needs to be done?"i]
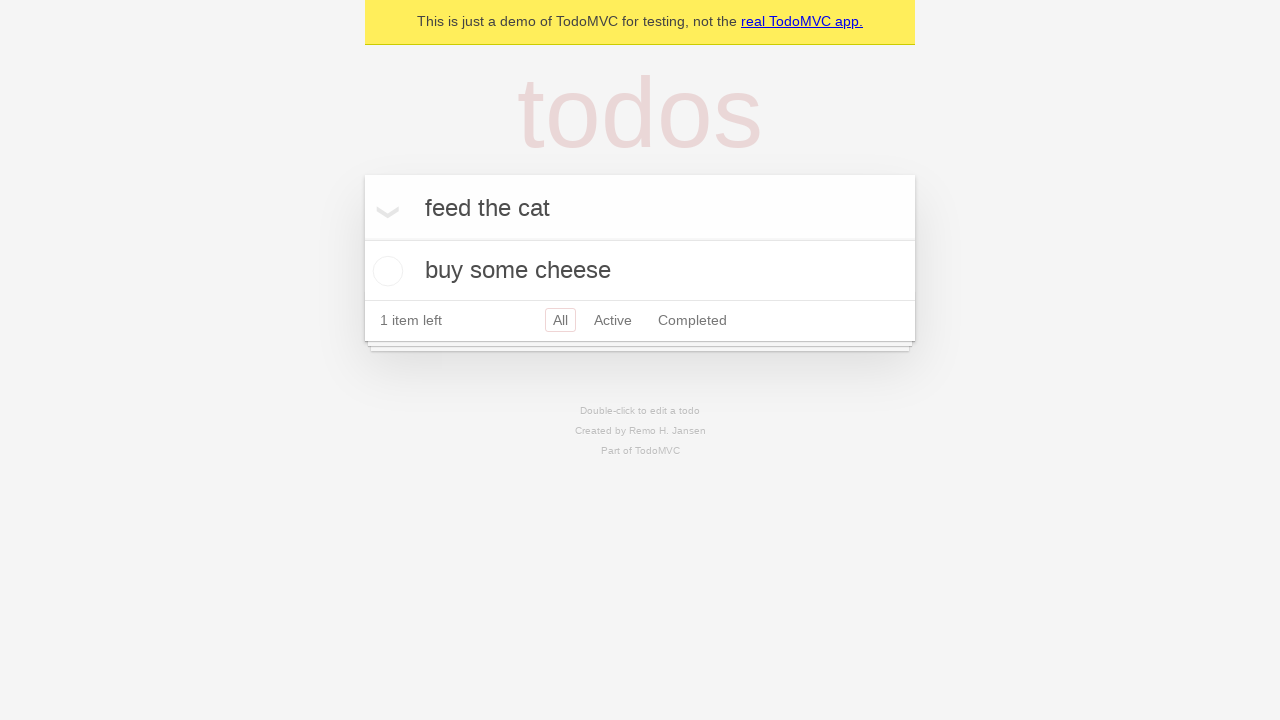

Pressed Enter to add second todo item on internal:attr=[placeholder="What needs to be done?"i]
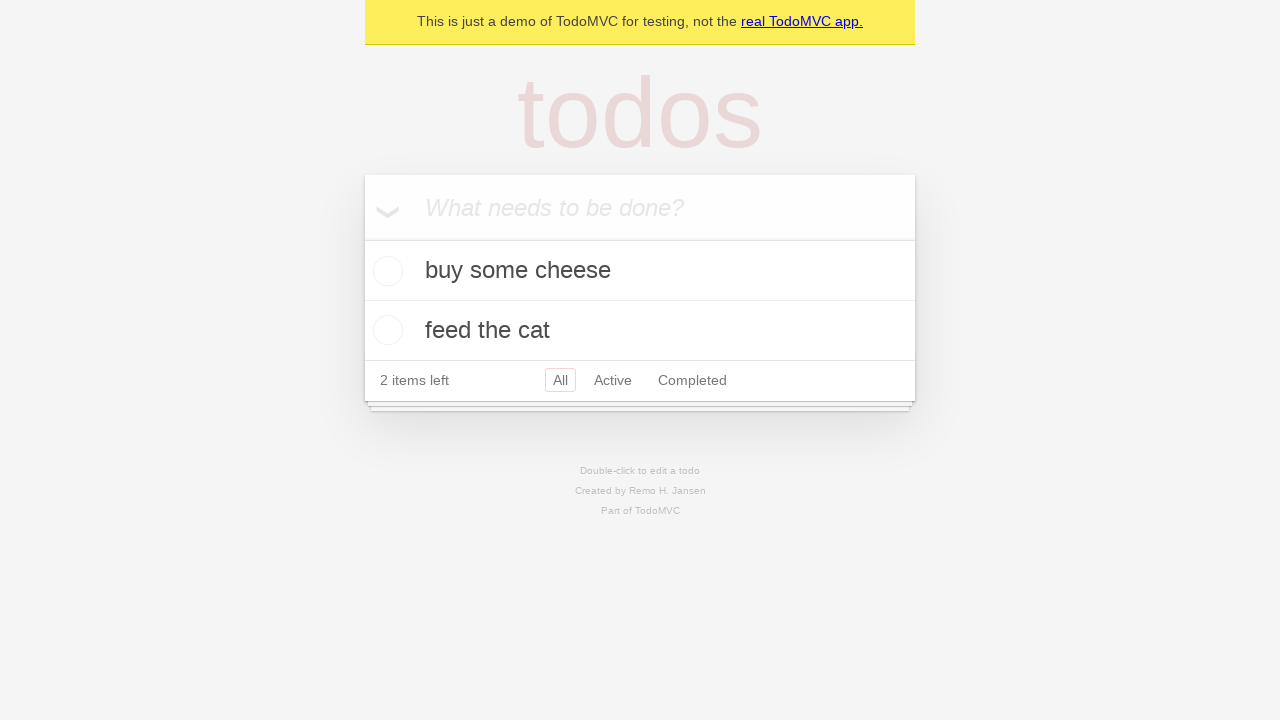

Filled todo input with 'book a doctors appointment' on internal:attr=[placeholder="What needs to be done?"i]
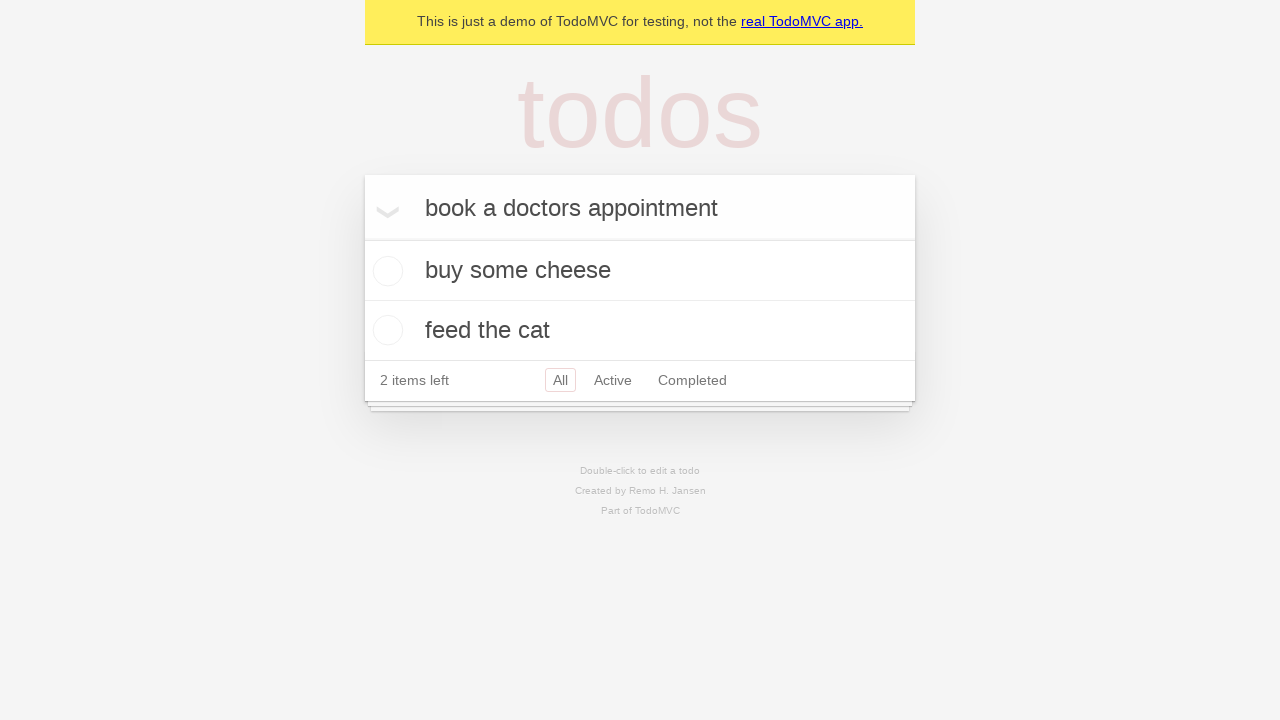

Pressed Enter to add third todo item on internal:attr=[placeholder="What needs to be done?"i]
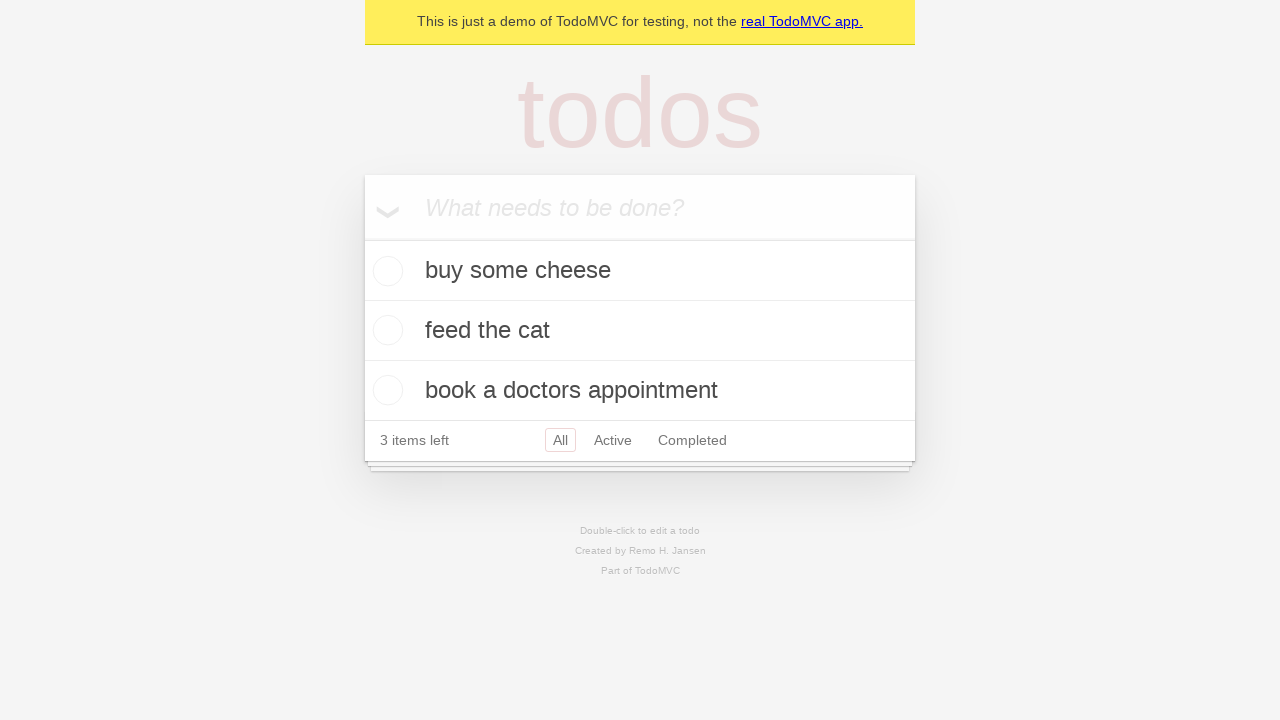

Checked the second todo item 'feed the cat' at (385, 330) on [data-testid='todo-item'] >> nth=1 >> internal:role=checkbox
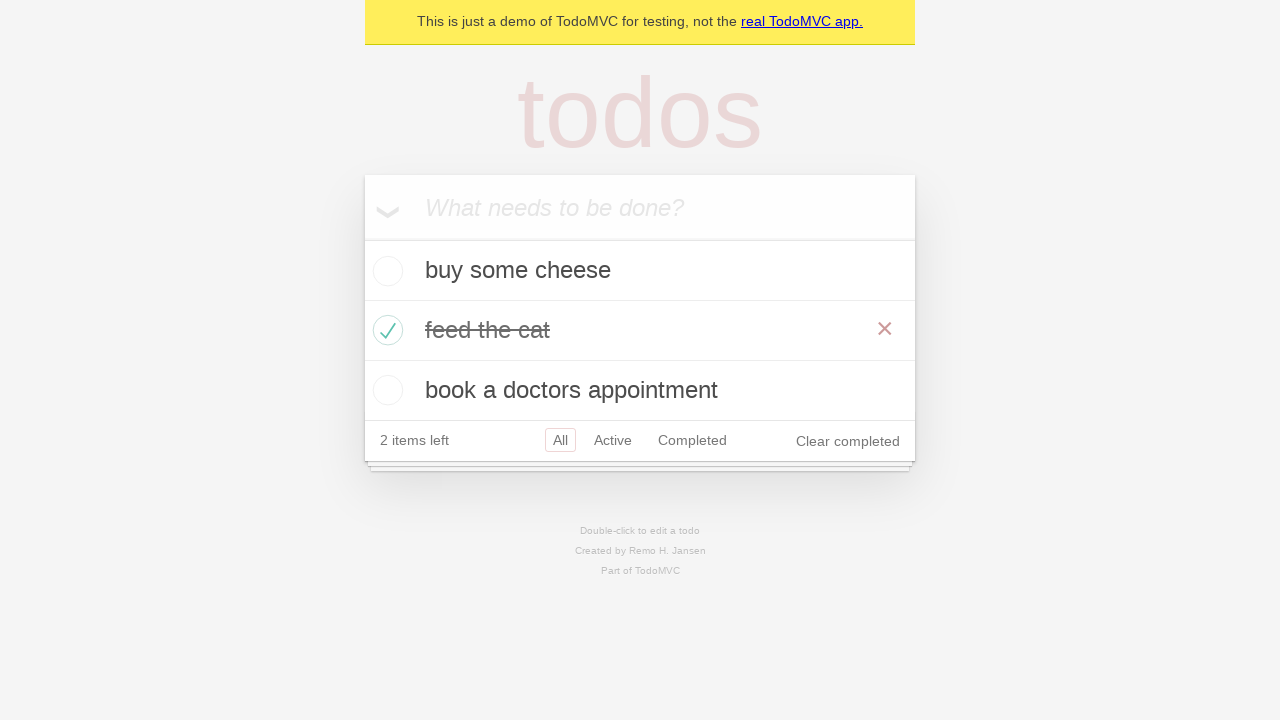

Clicked 'Clear completed' button to remove completed items at (848, 441) on internal:role=button[name="Clear completed"i]
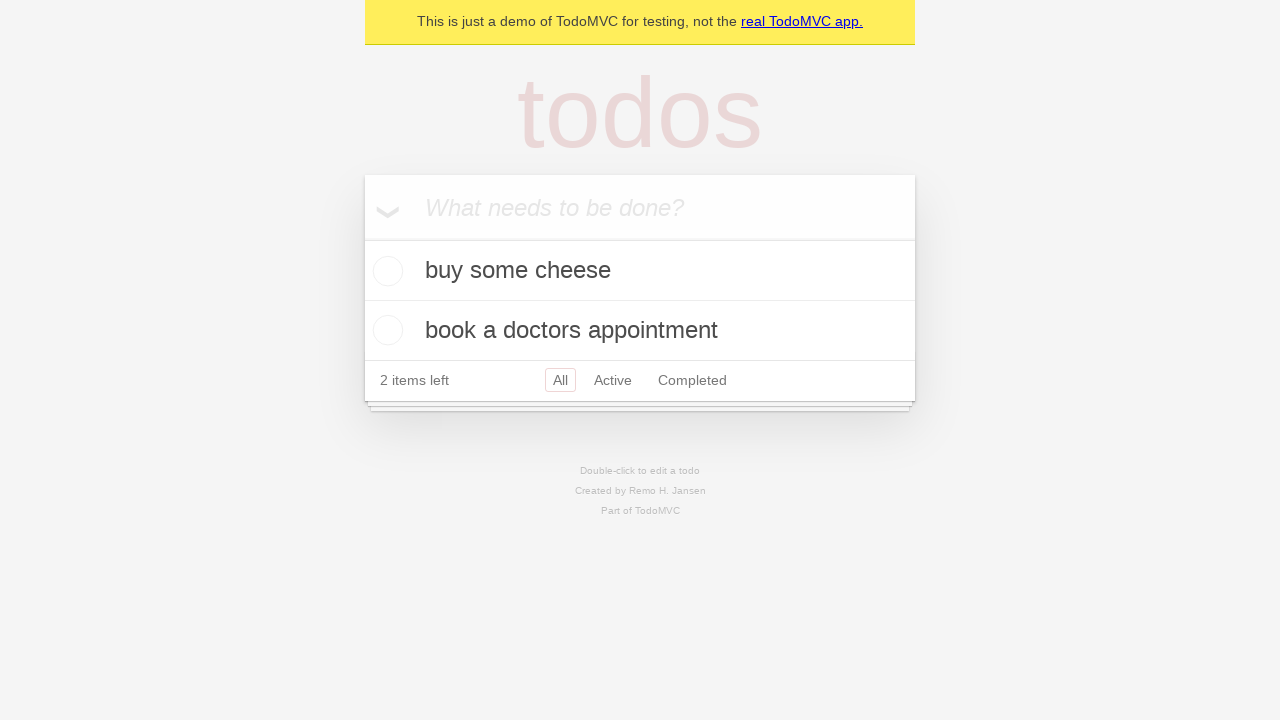

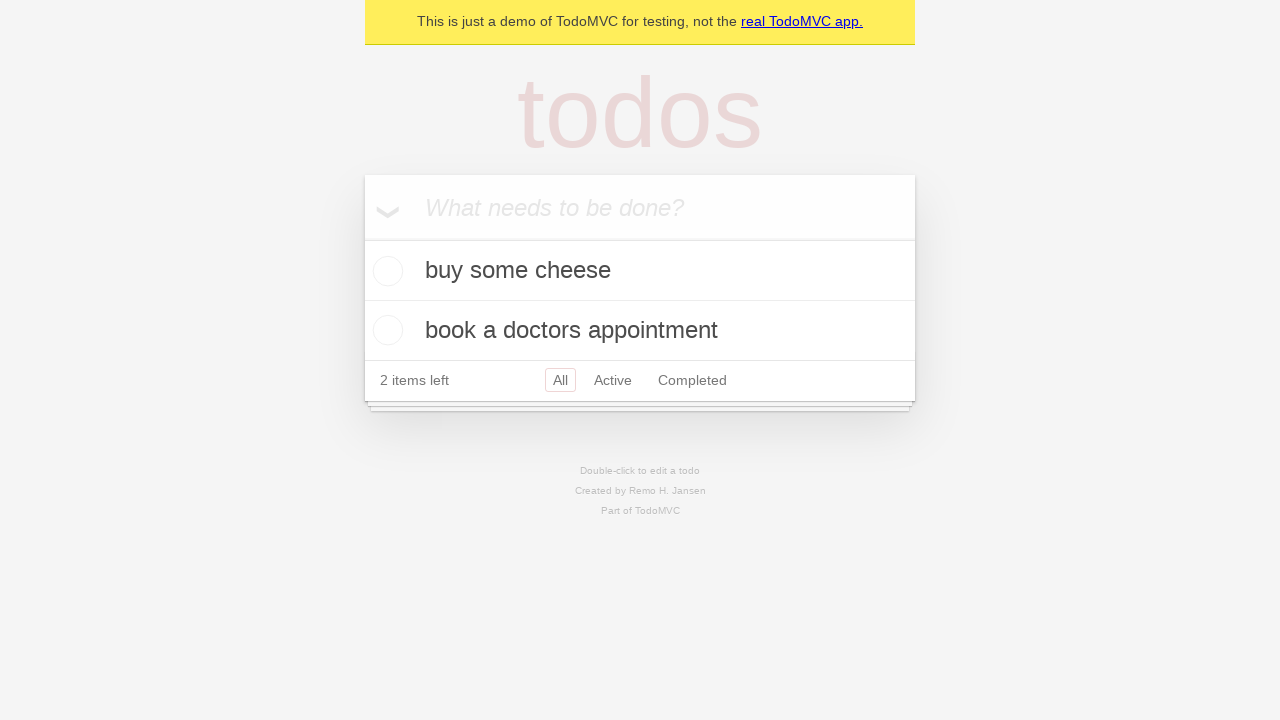